Tests JavaScript prompt alert handling by clicking the prompt button, entering text into the alert dialog, and accepting it

Starting URL: https://demoqa.com/alerts

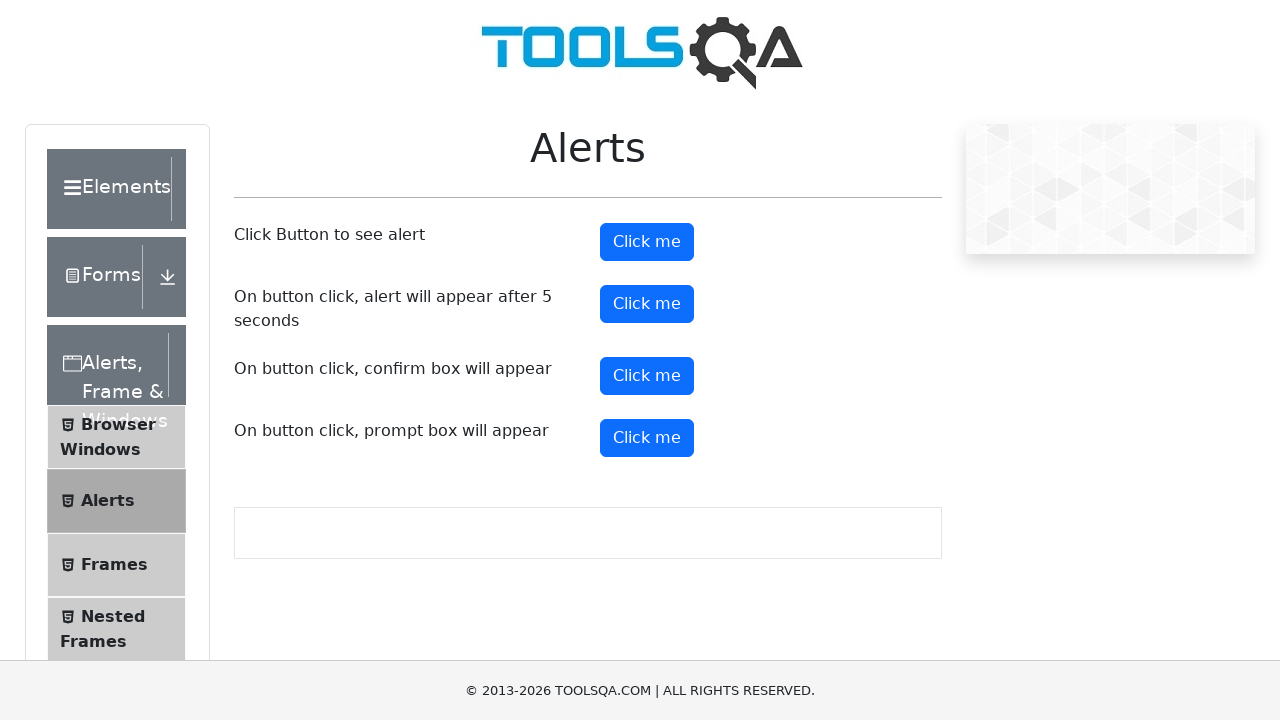

Waited for prompt button to load
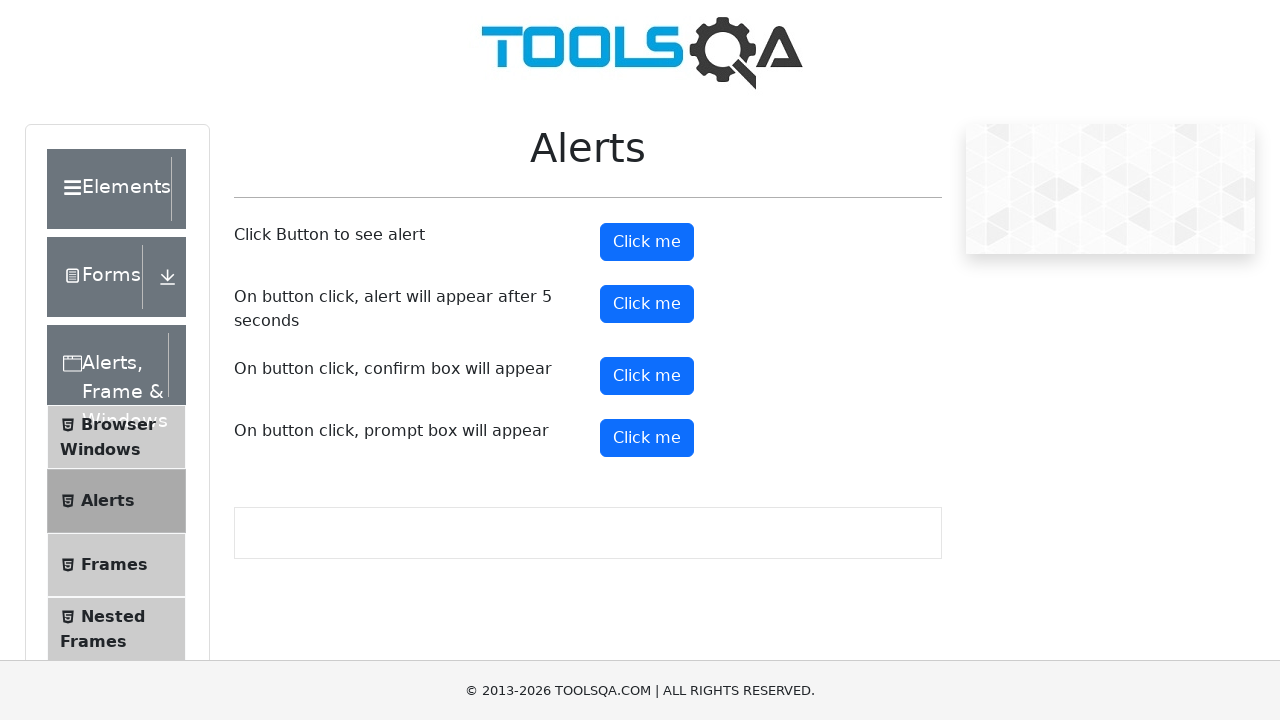

Clicked the prompt button to trigger the alert at (647, 438) on xpath=//*[@id="promtButton"]
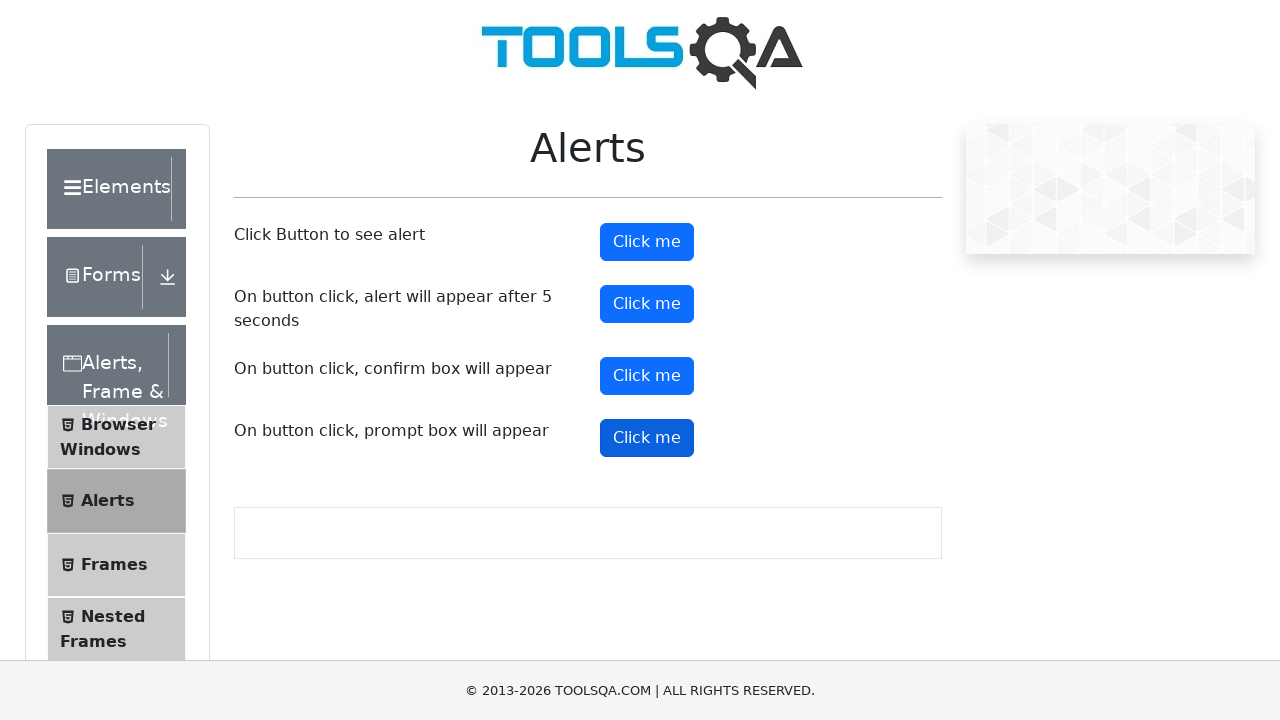

Set up dialog handler to accept prompt with text 'saya sedang test'
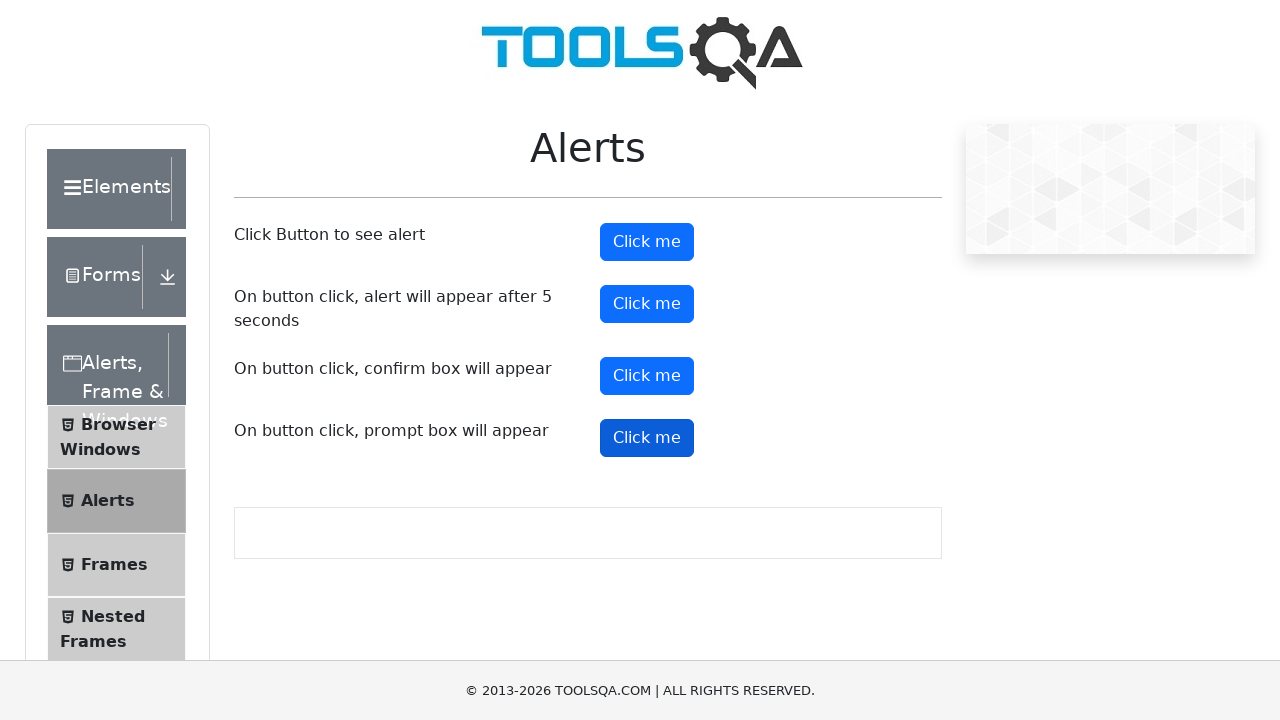

Clicked the prompt button again to trigger the alert with handler ready at (647, 438) on #promtButton
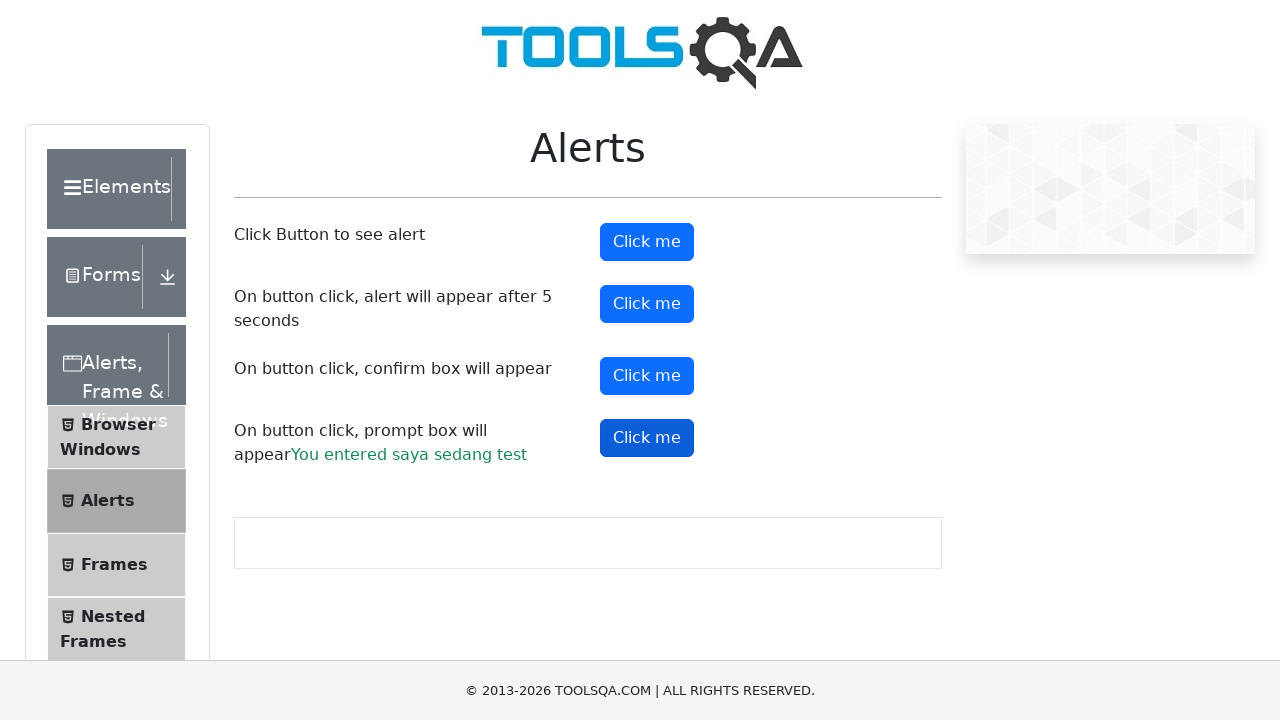

Verified prompt result appeared on the page
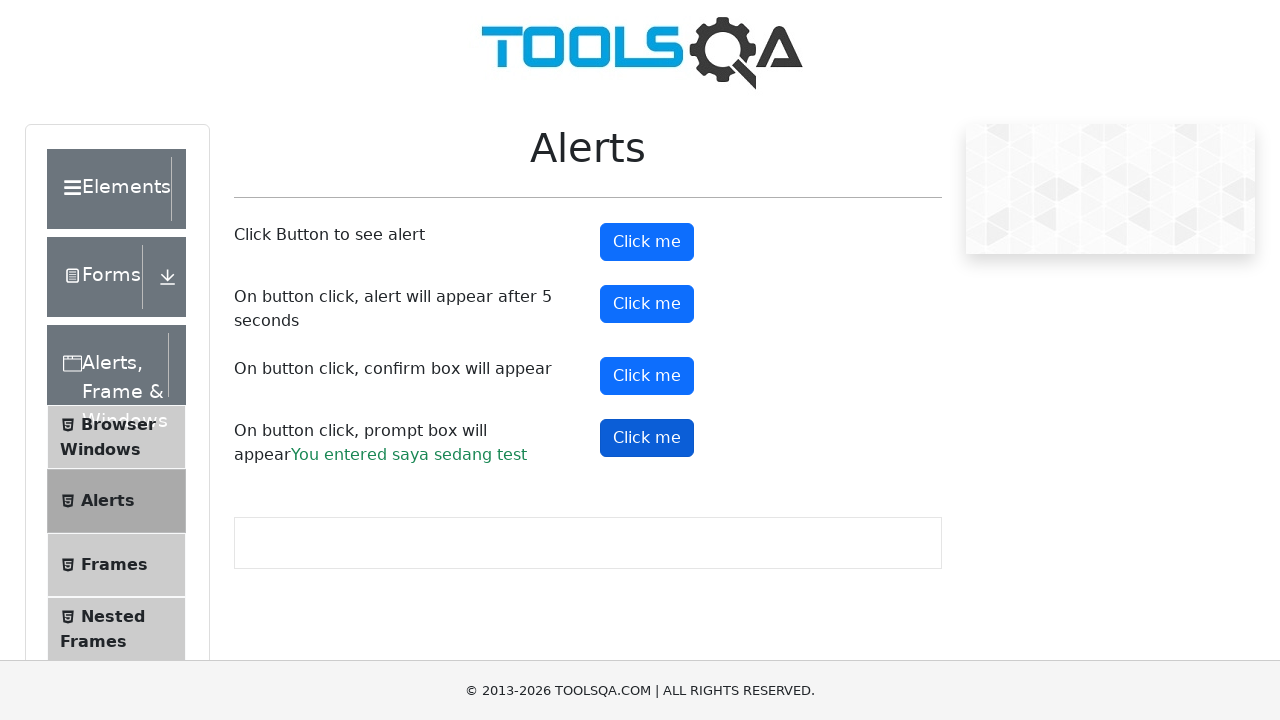

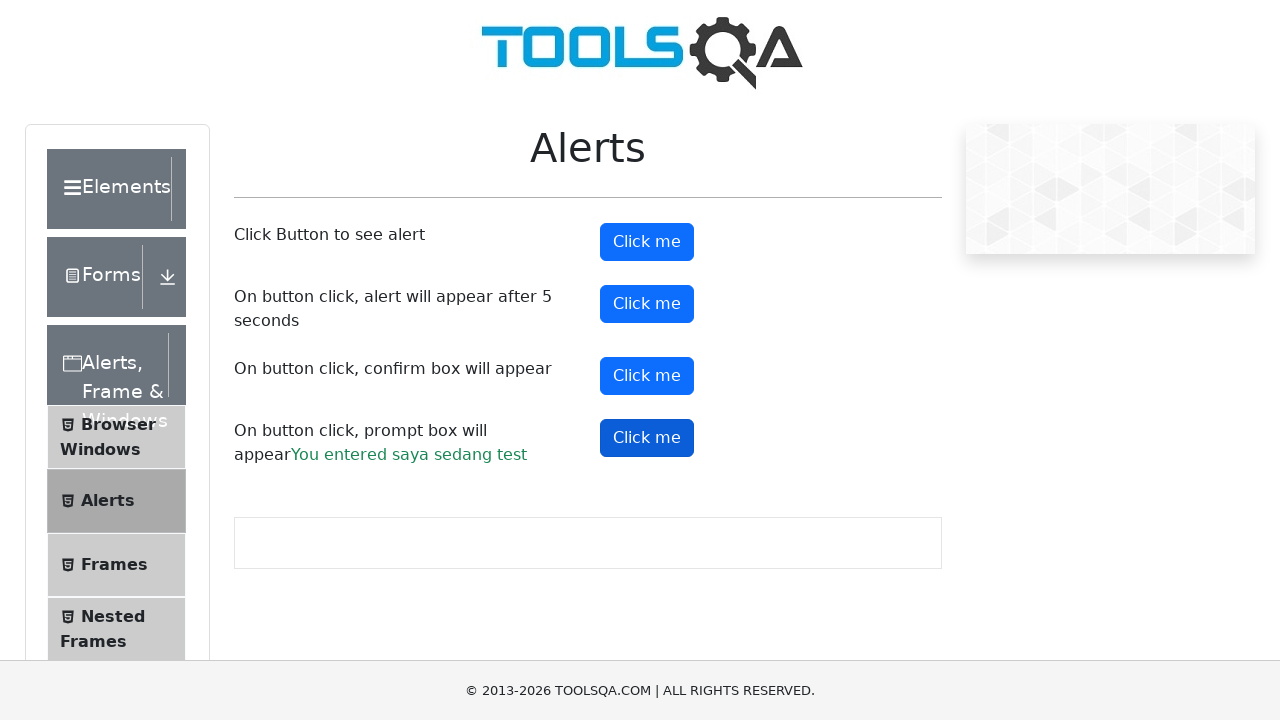